Tests using implicit wait strategy to automatically wait for a dynamically created element to appear

Starting URL: https://www.selenium.dev/selenium/web/dynamic.html

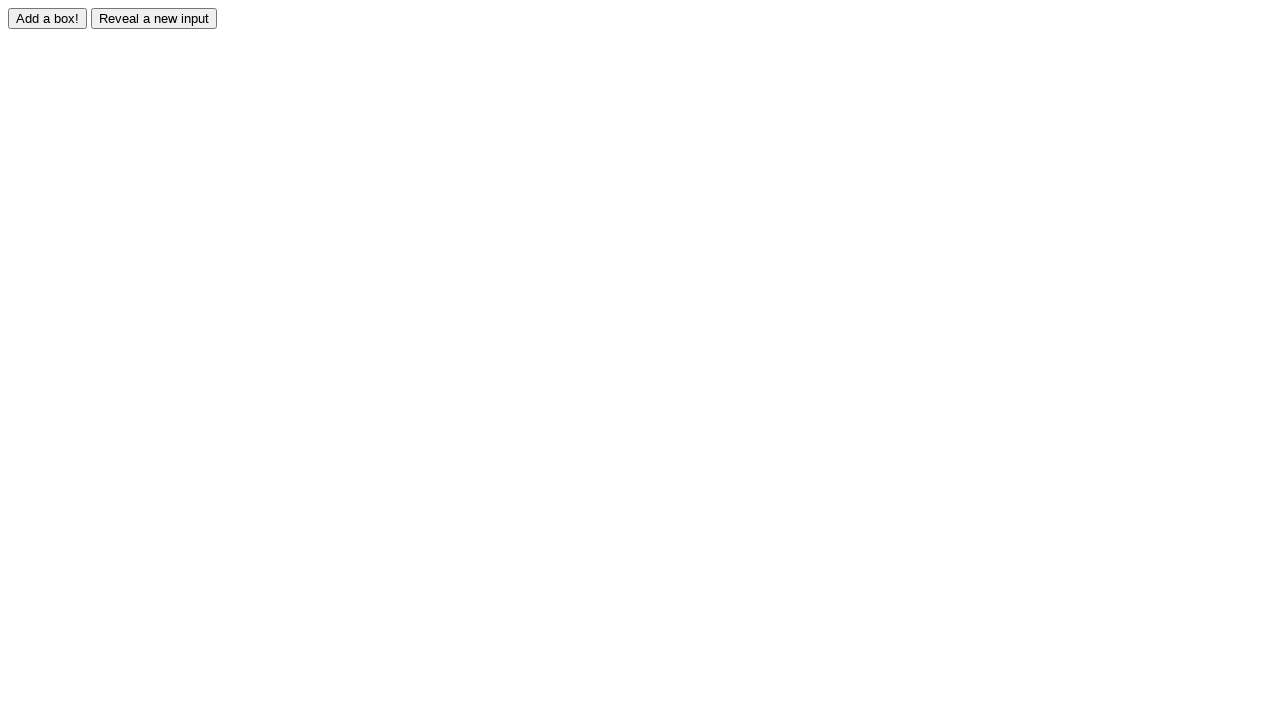

Navigated to dynamic element test page
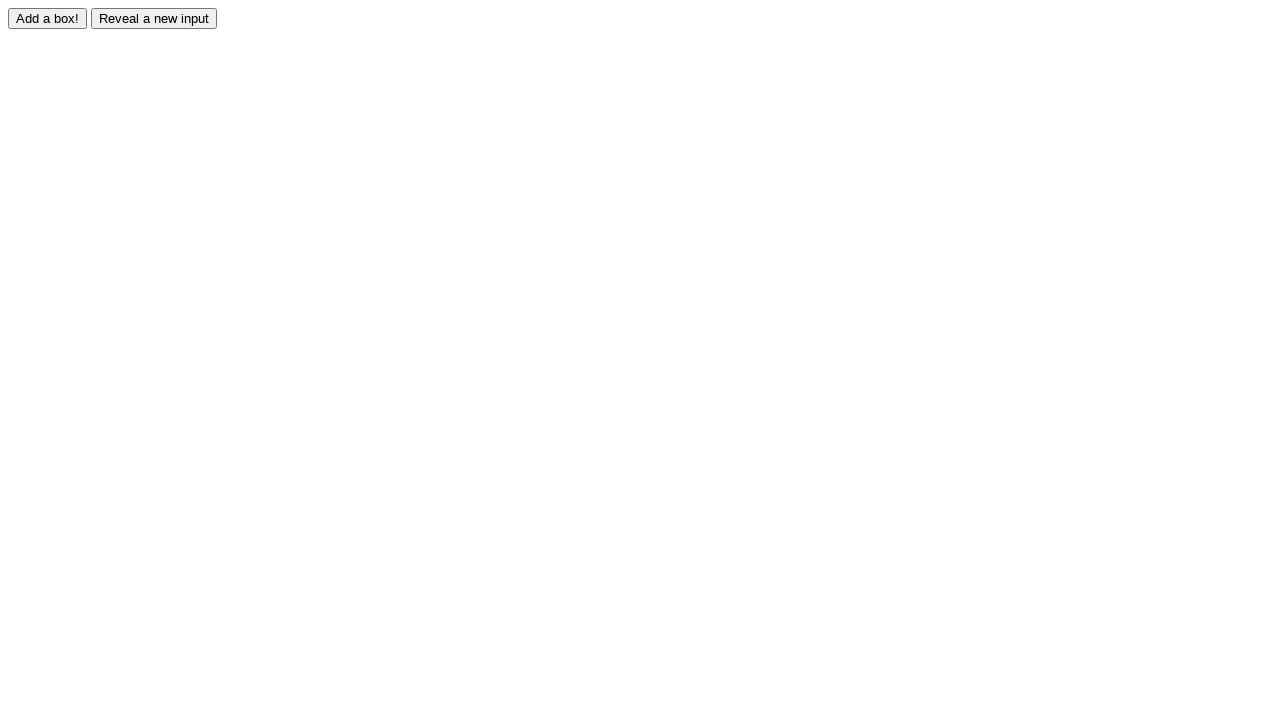

Clicked adder button to trigger dynamic element creation at (48, 18) on #adder
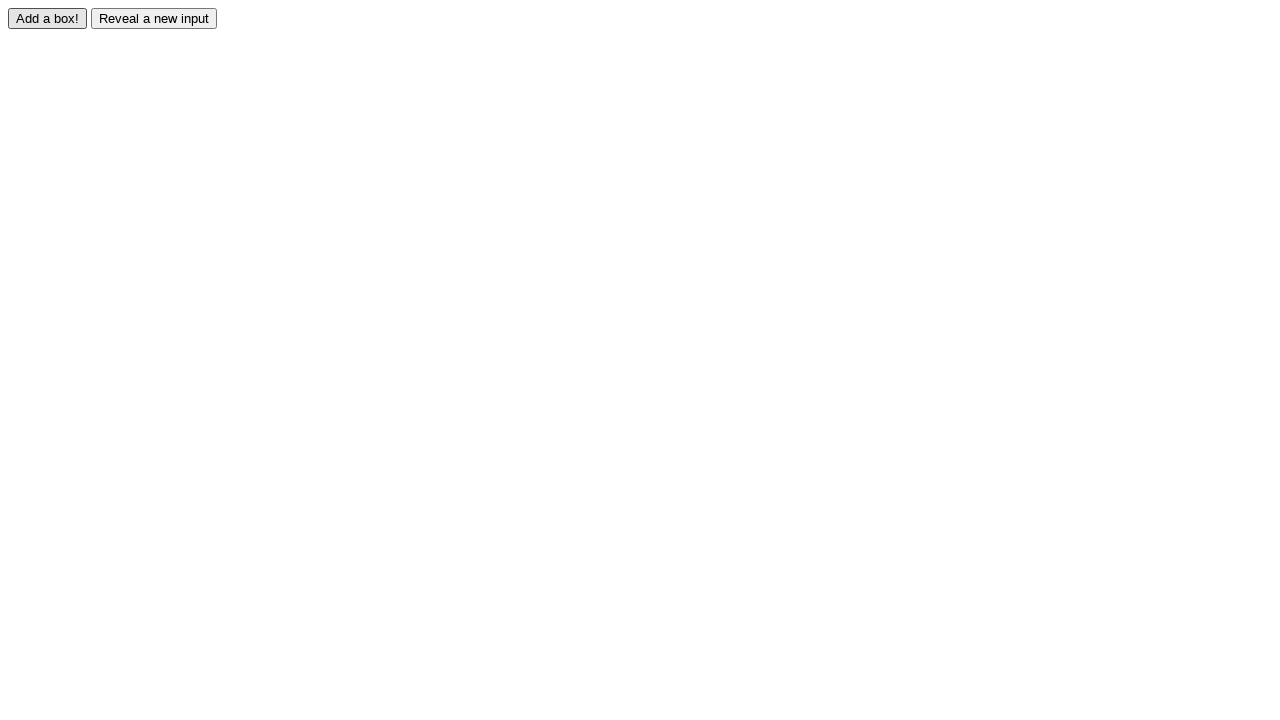

Dynamically created element #box0 appeared
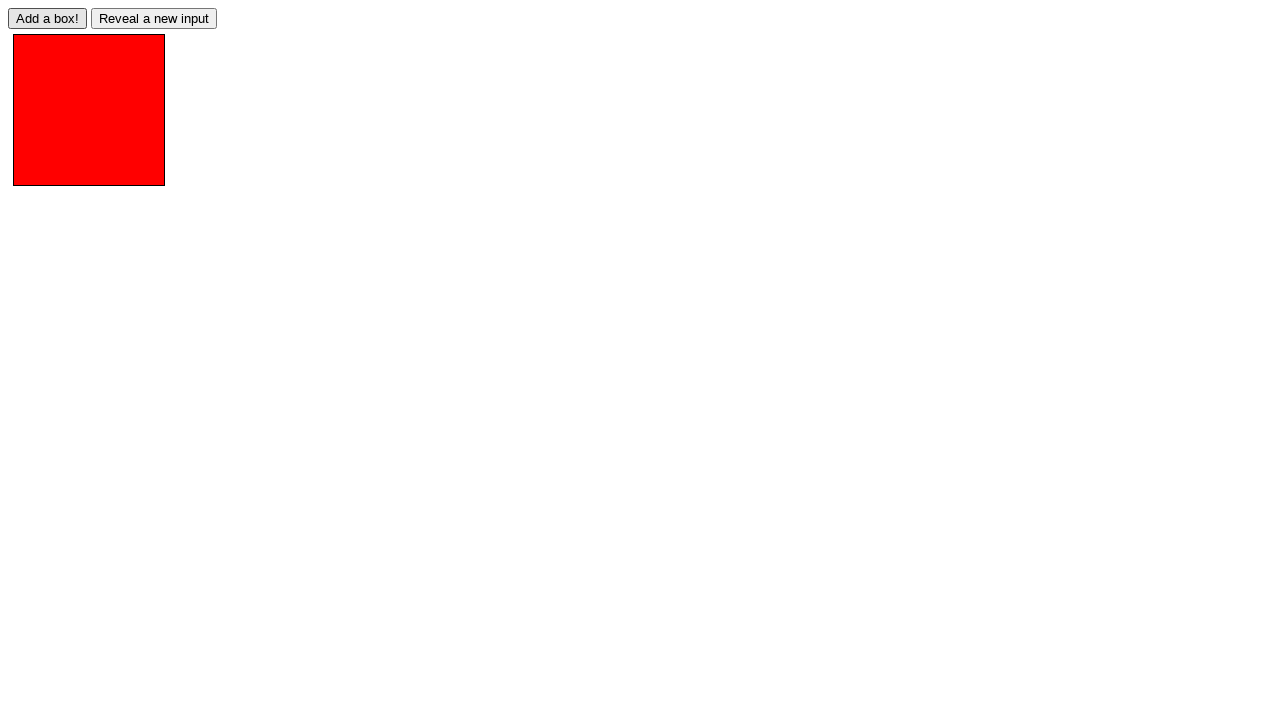

Located the newly created element #box0
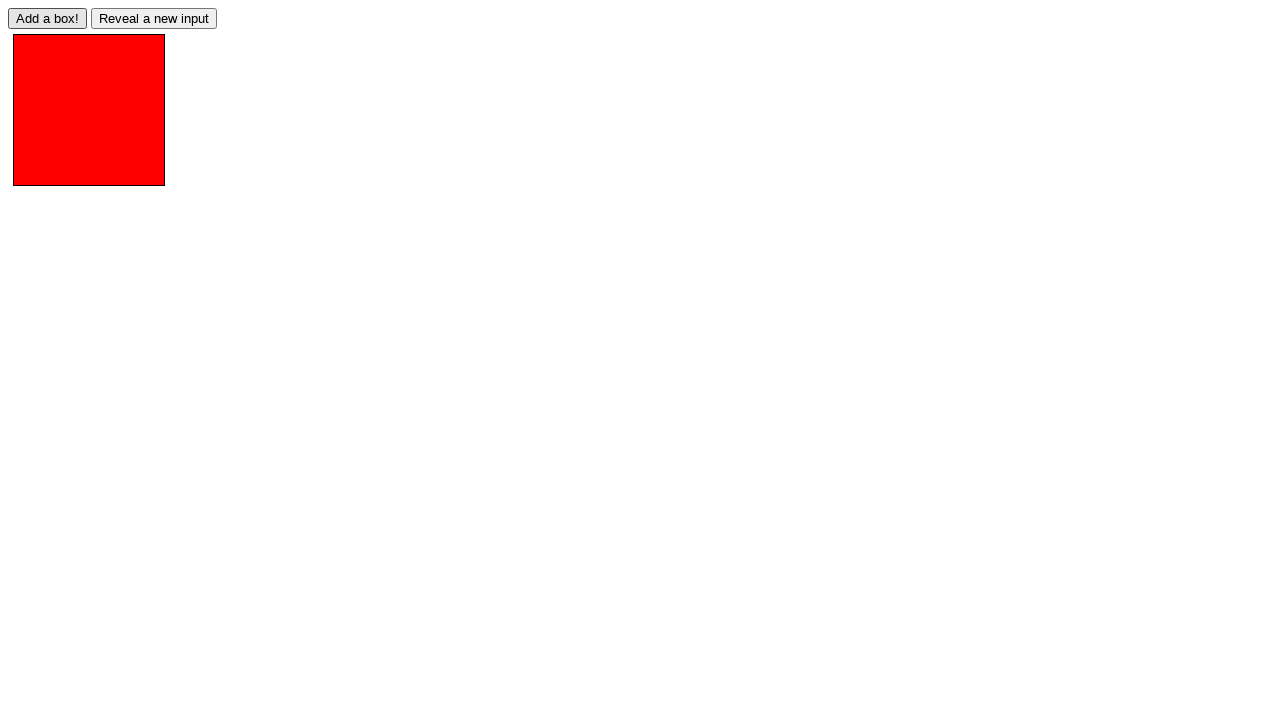

Verified element #box0 has class 'redbox'
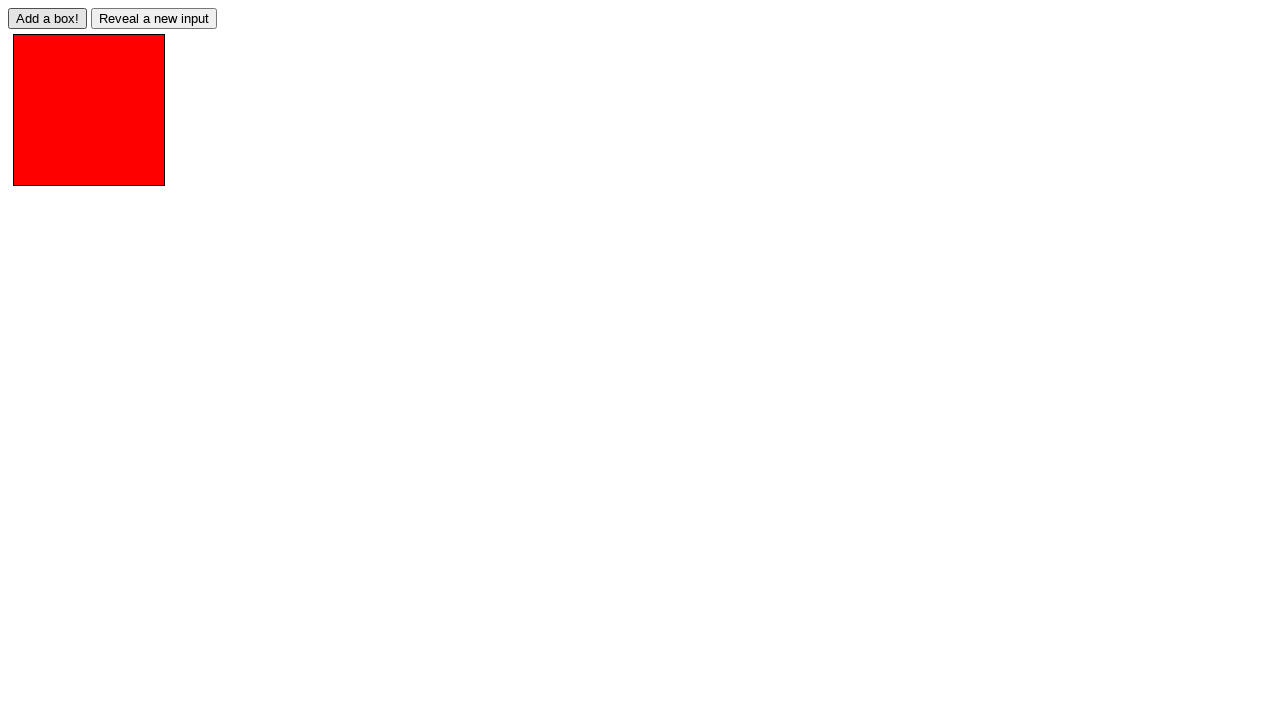

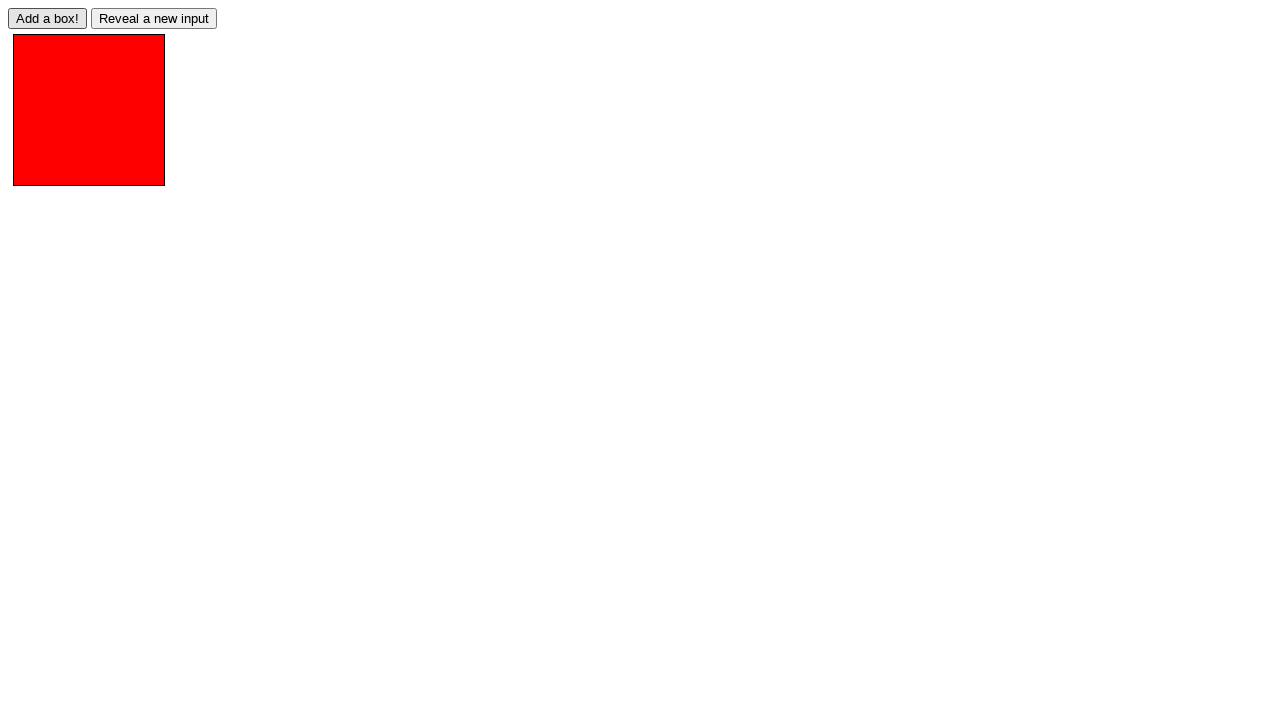